Tests page scrolling functionality on the Selenium website by pressing Page Down to scroll down, then Page Up to scroll back up.

Starting URL: https://www.selenium.dev/

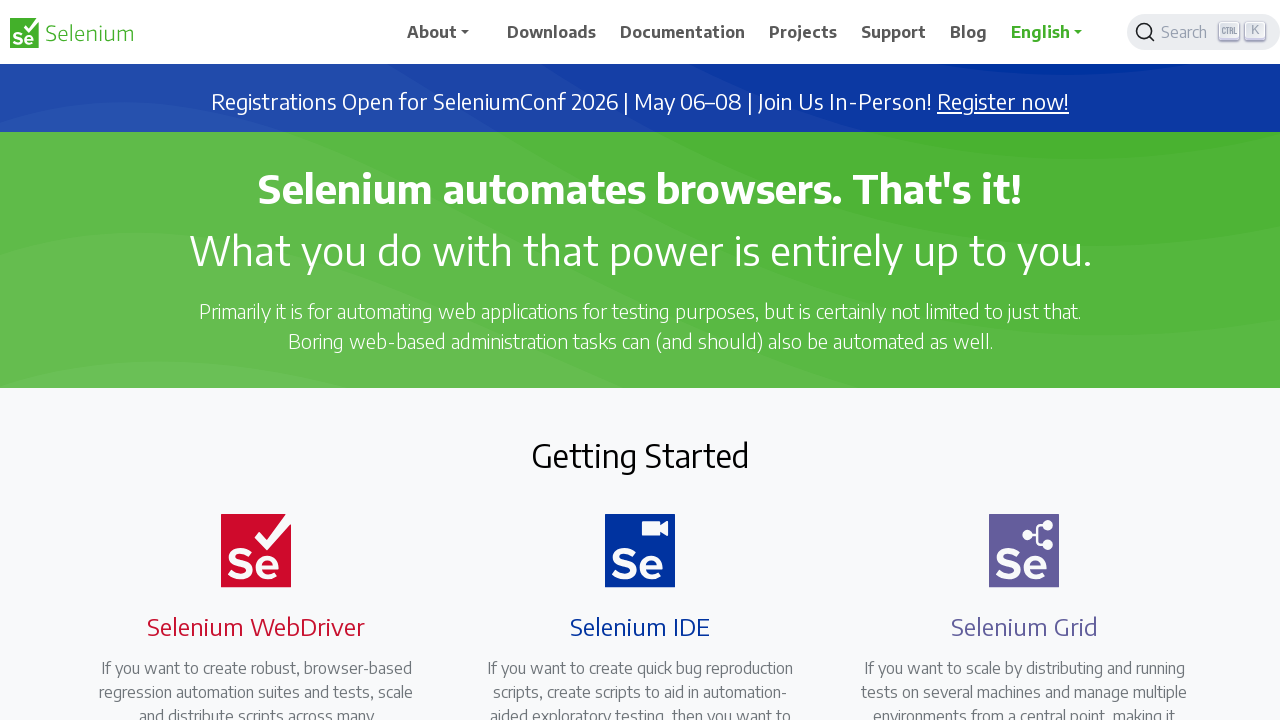

Navigated to Selenium website
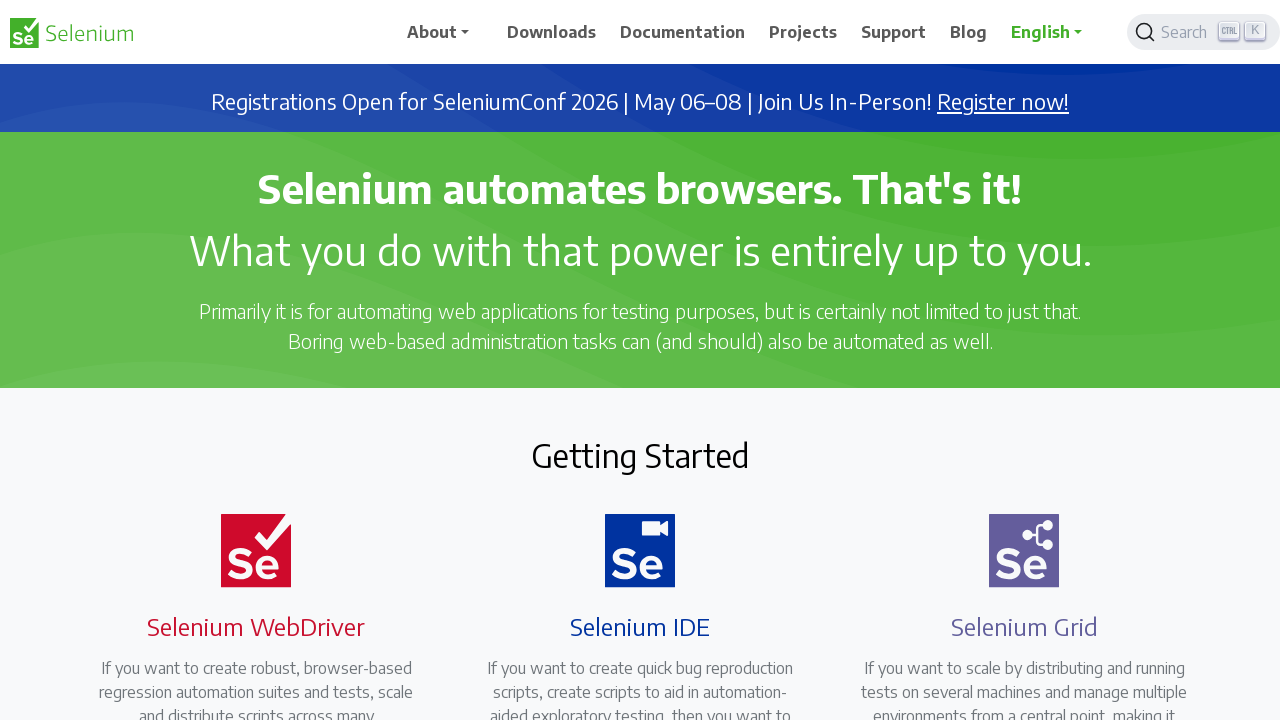

Pressed Page Down to scroll down the page
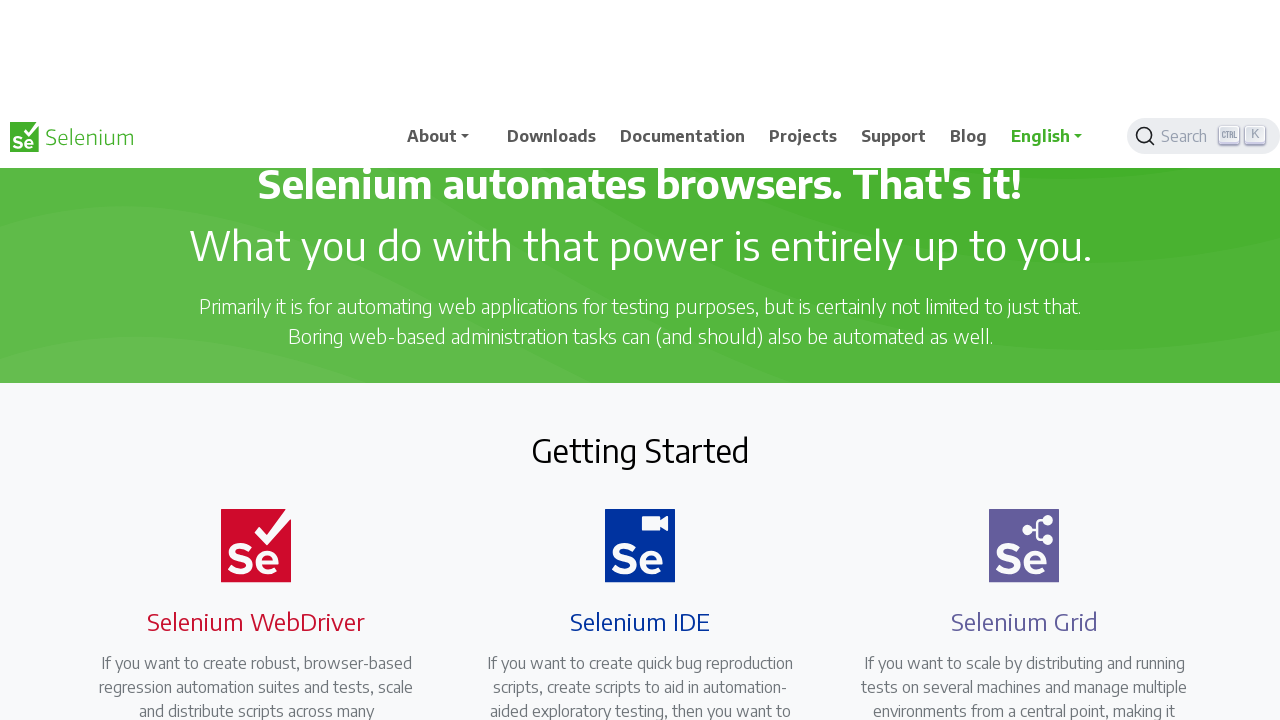

Waited 2 seconds to observe the scroll
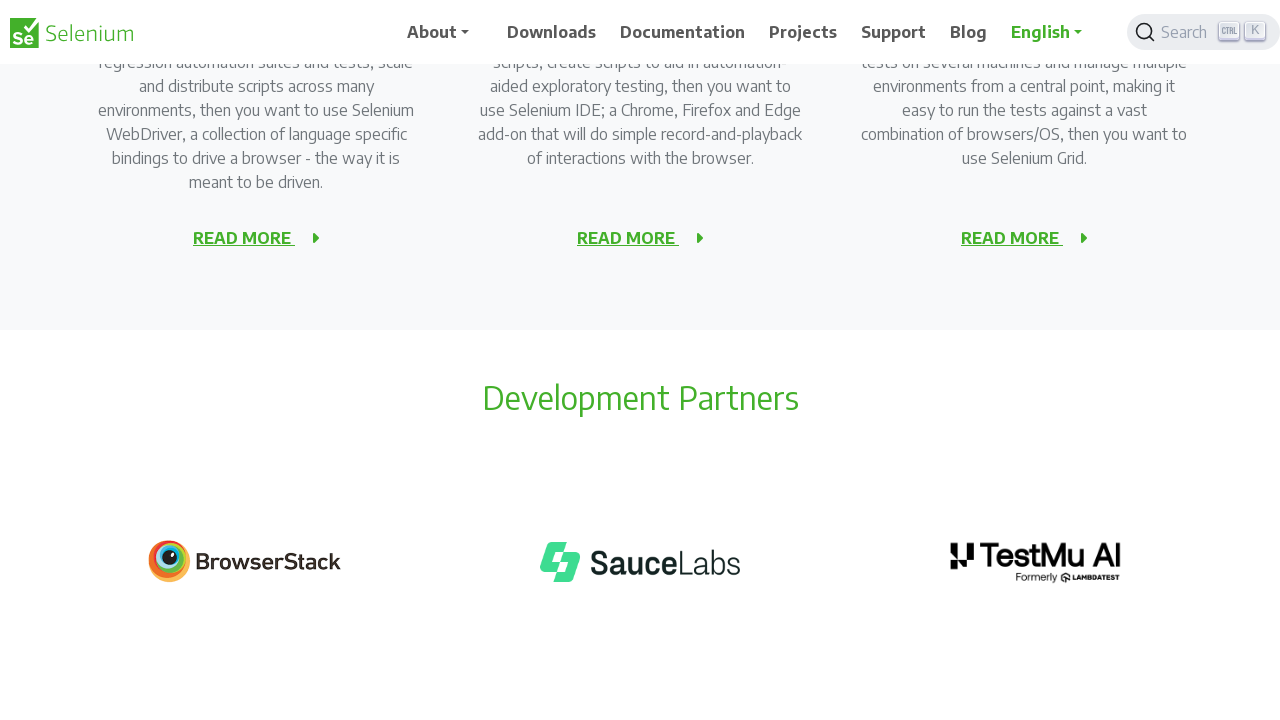

Pressed Page Up to scroll back up the page
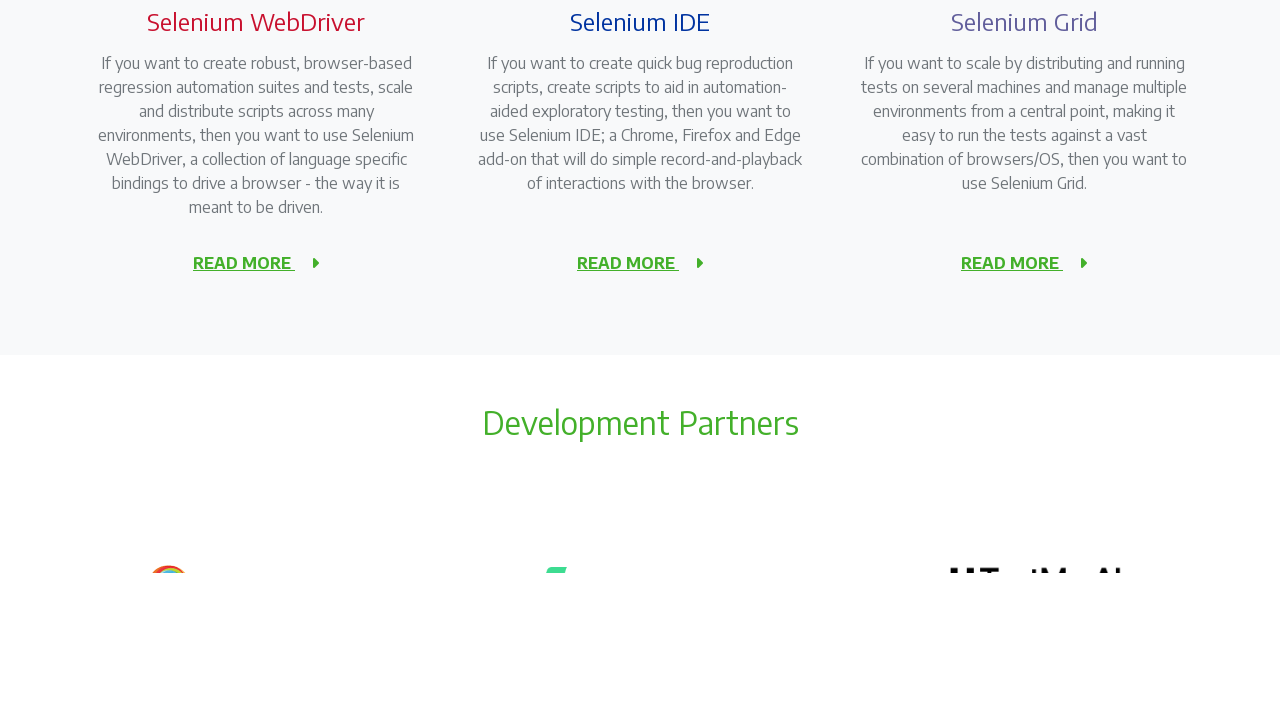

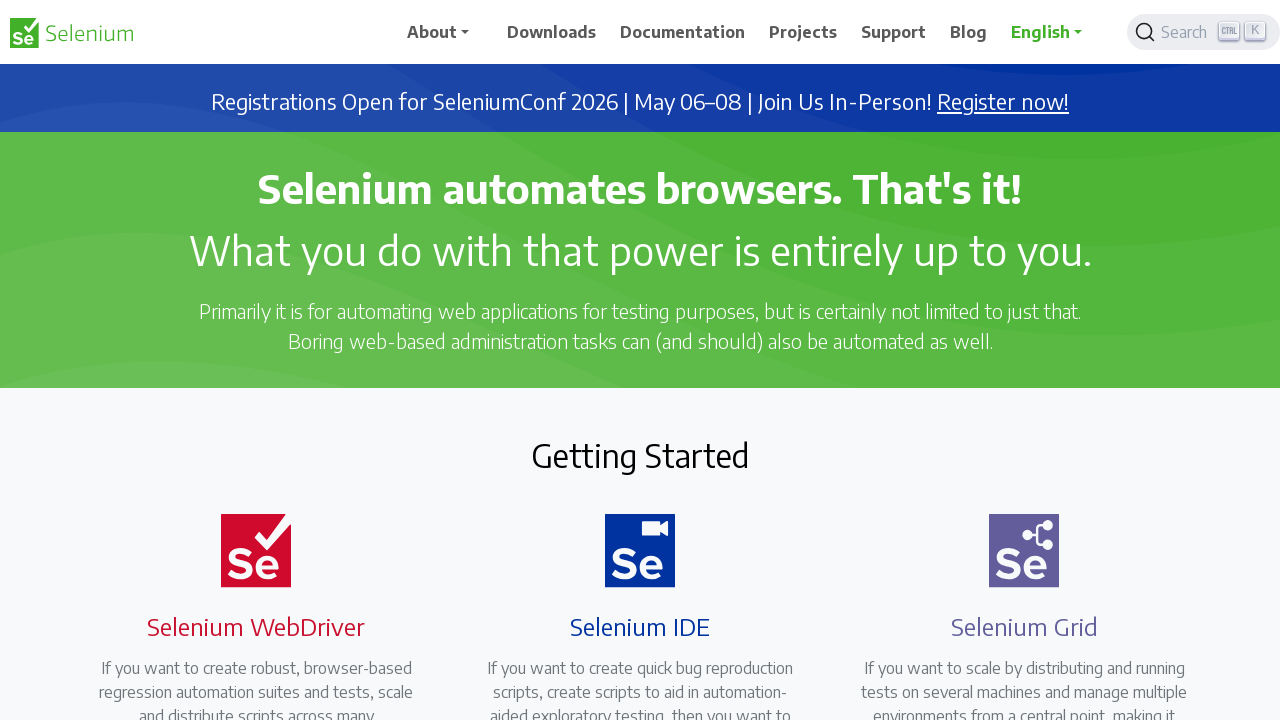